Checks that the home page title is "Study Brew"

Starting URL: https://study-brew.vercel.app

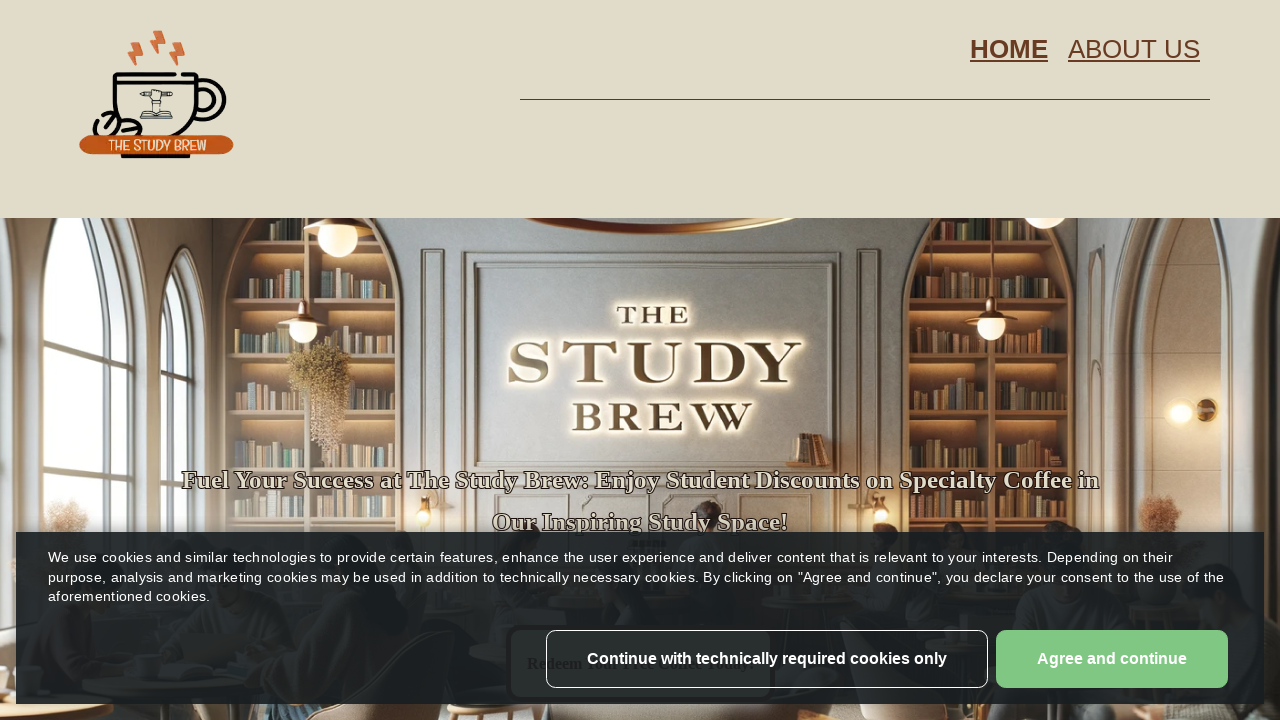

Navigated to Study Brew home page
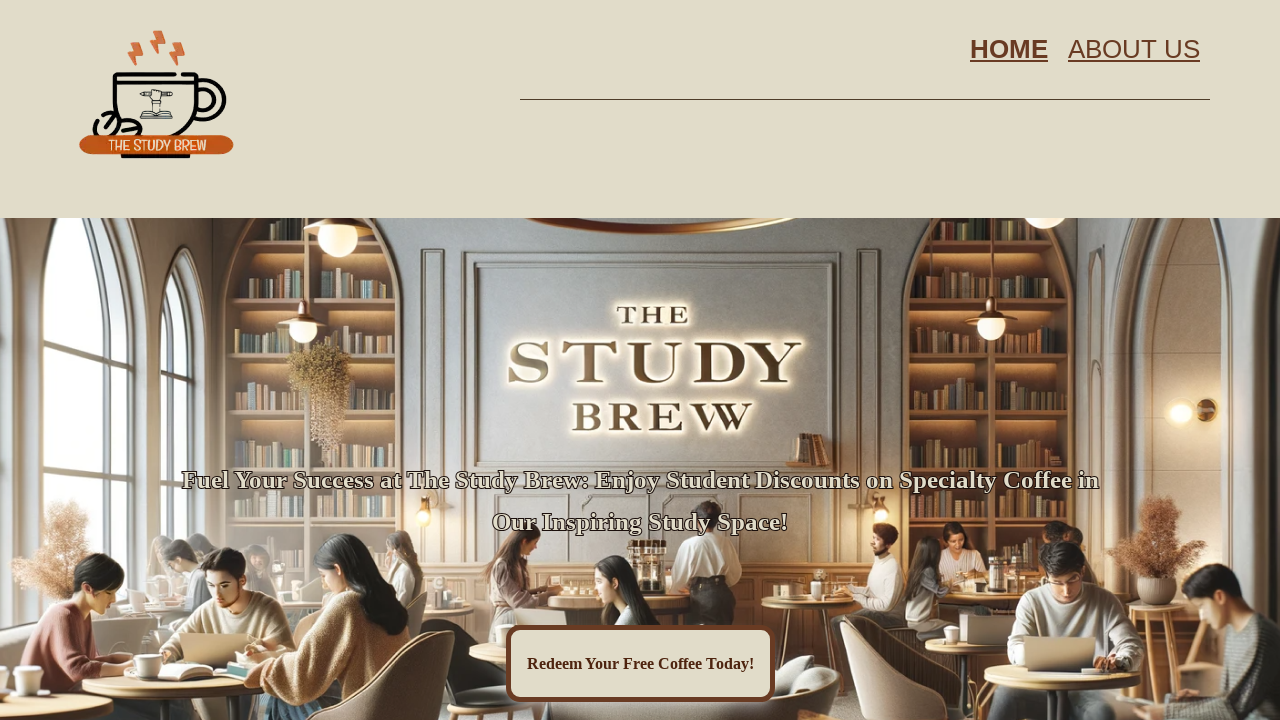

Verified page title is 'Study Brew'
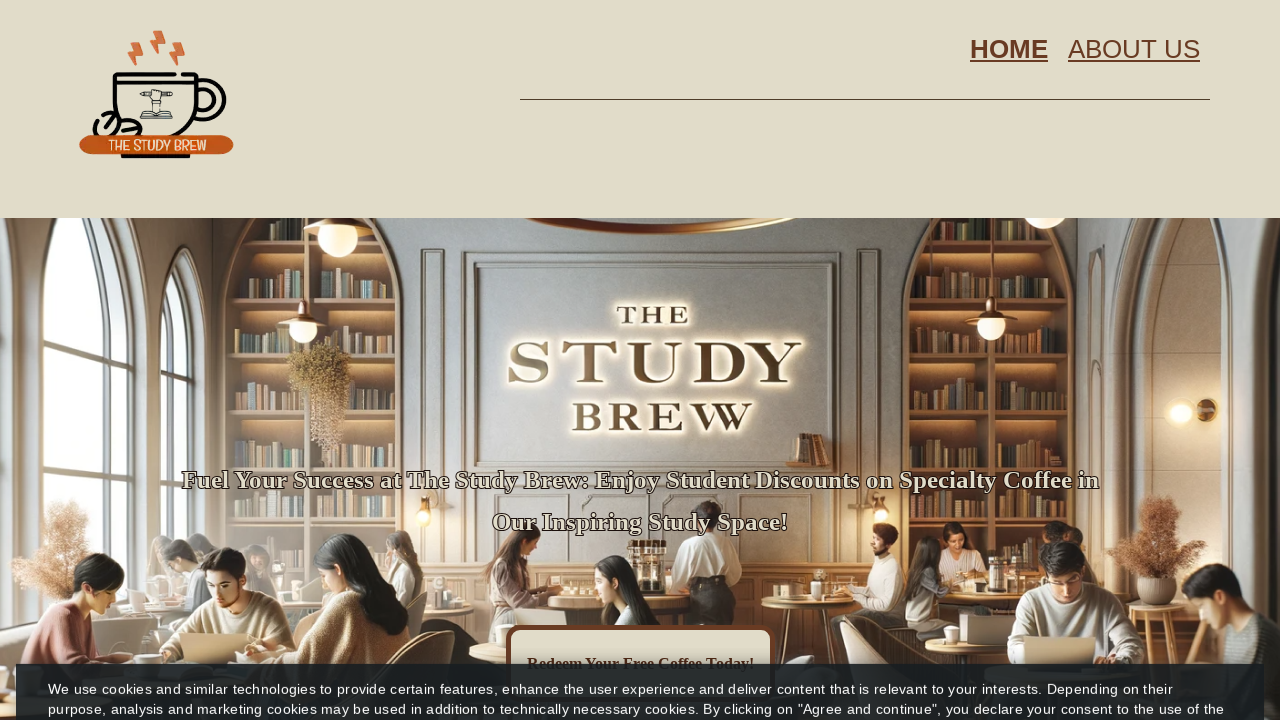

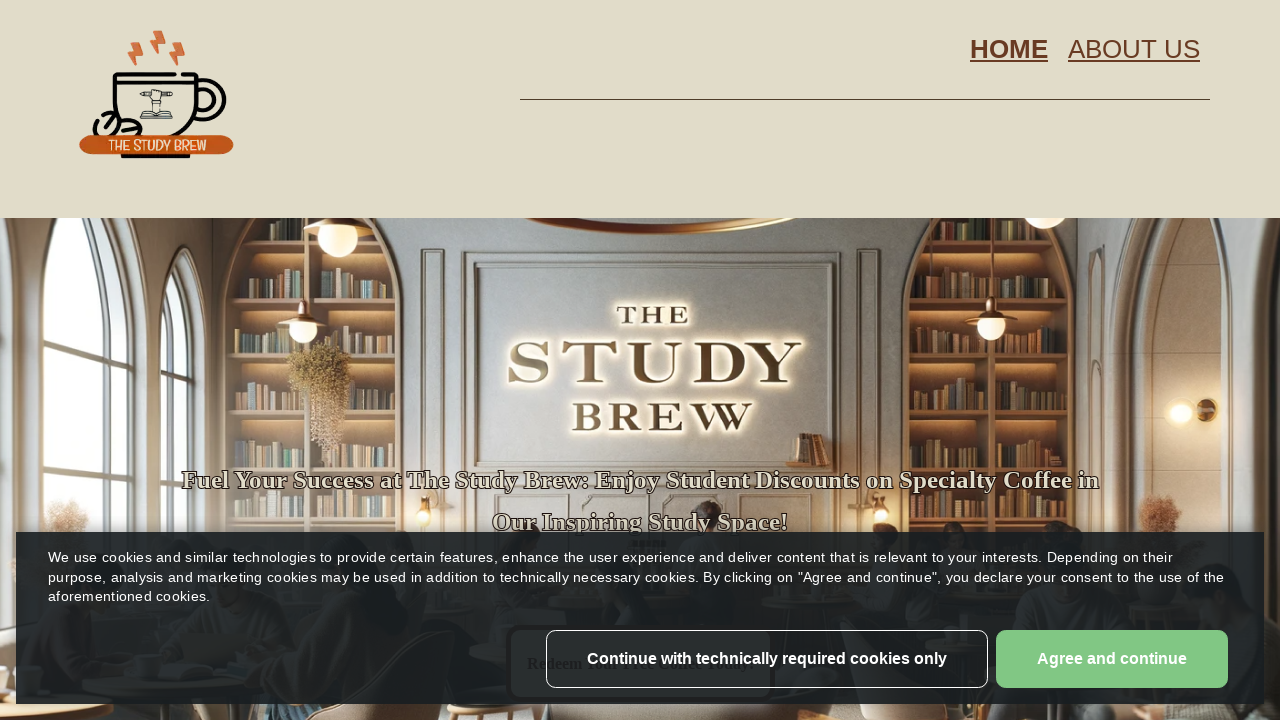